Navigates to GitHub homepage and verifies the page loads successfully by checking the page title

Starting URL: https://github.com

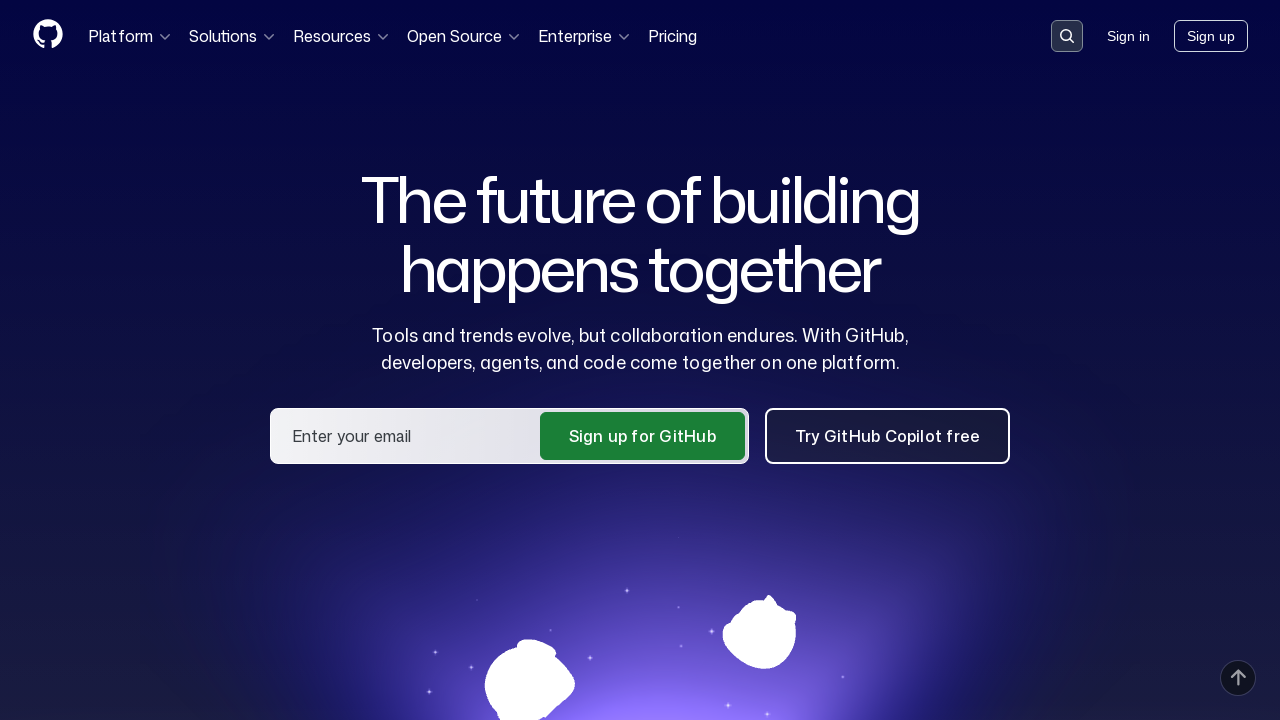

Navigated to GitHub homepage
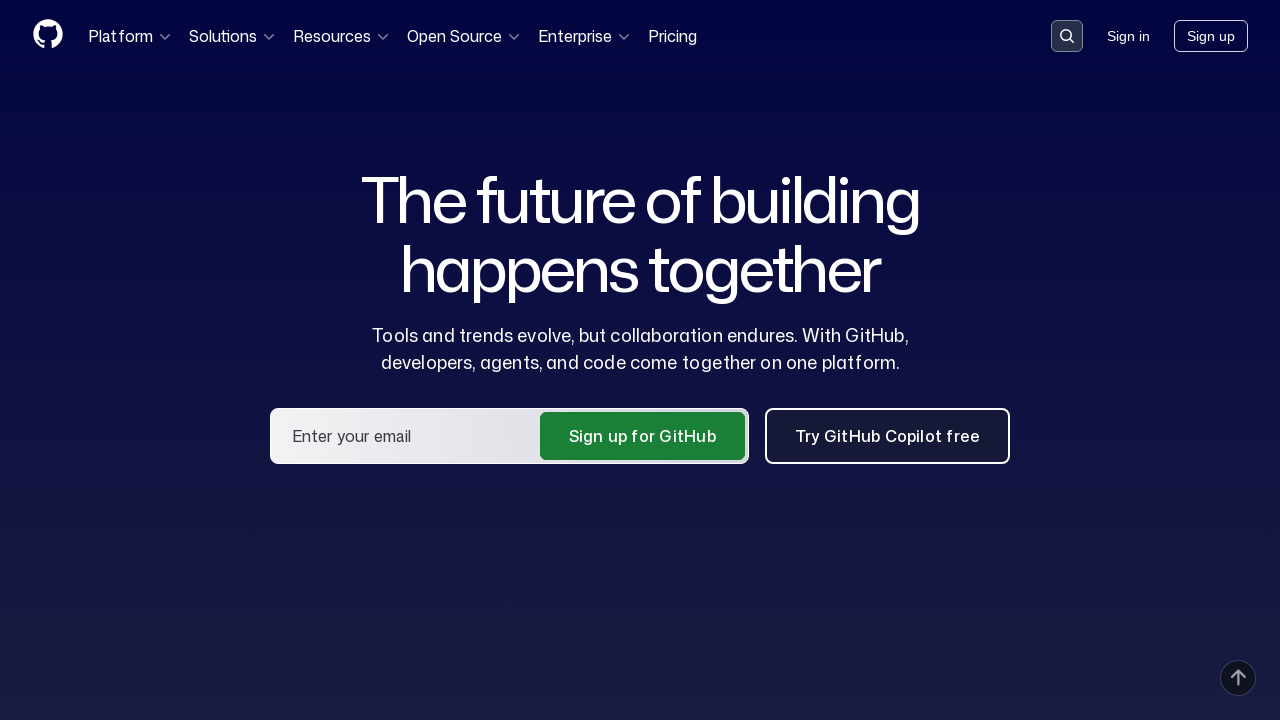

Page loaded successfully - domcontentloaded state reached
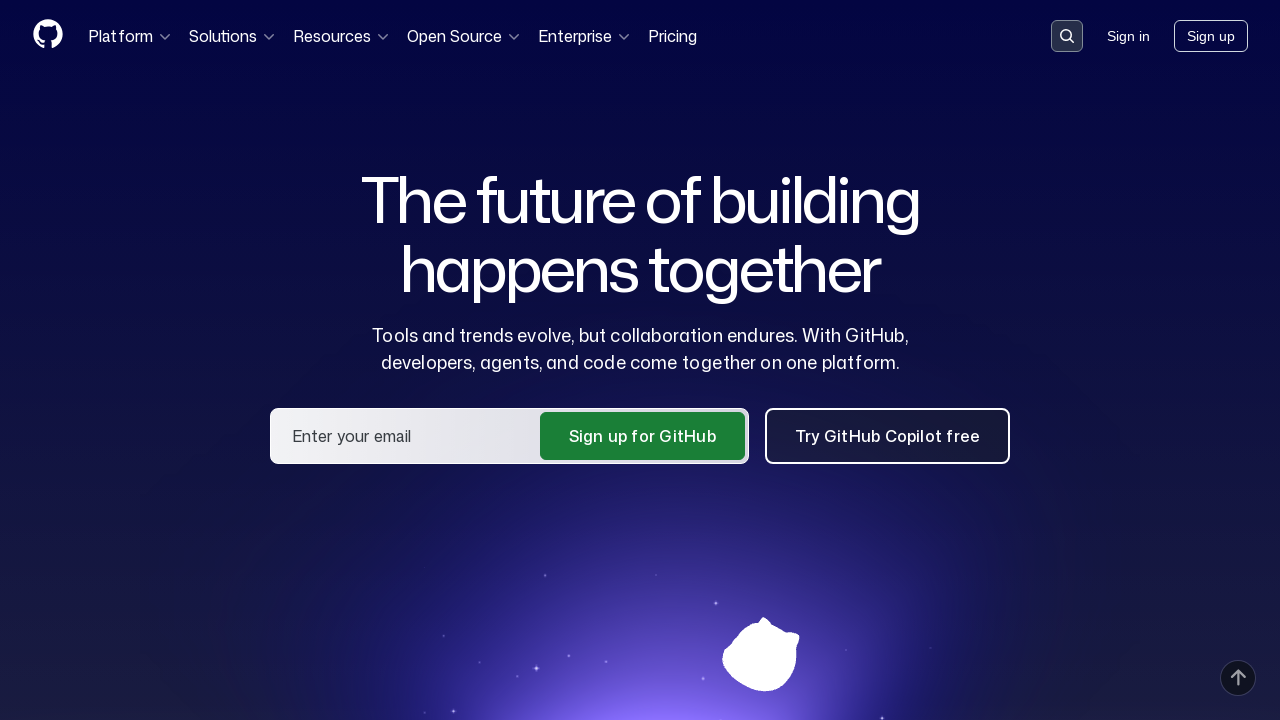

Verified page title contains 'GitHub'
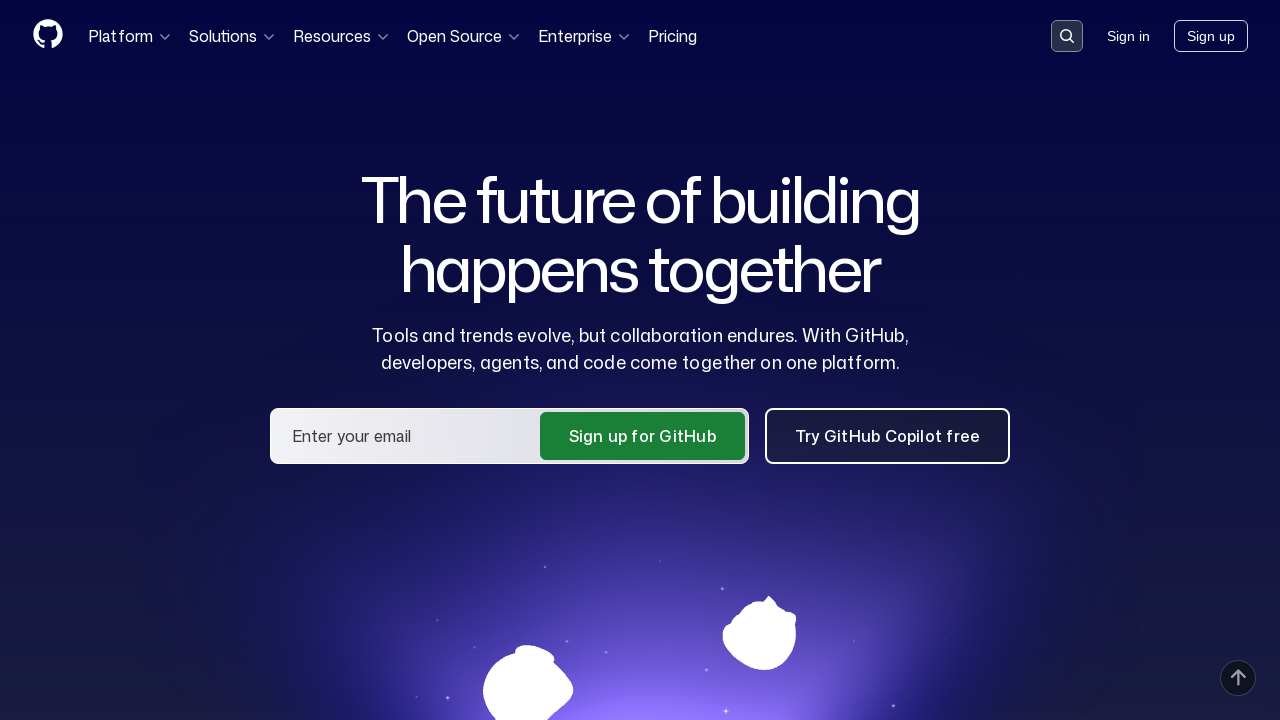

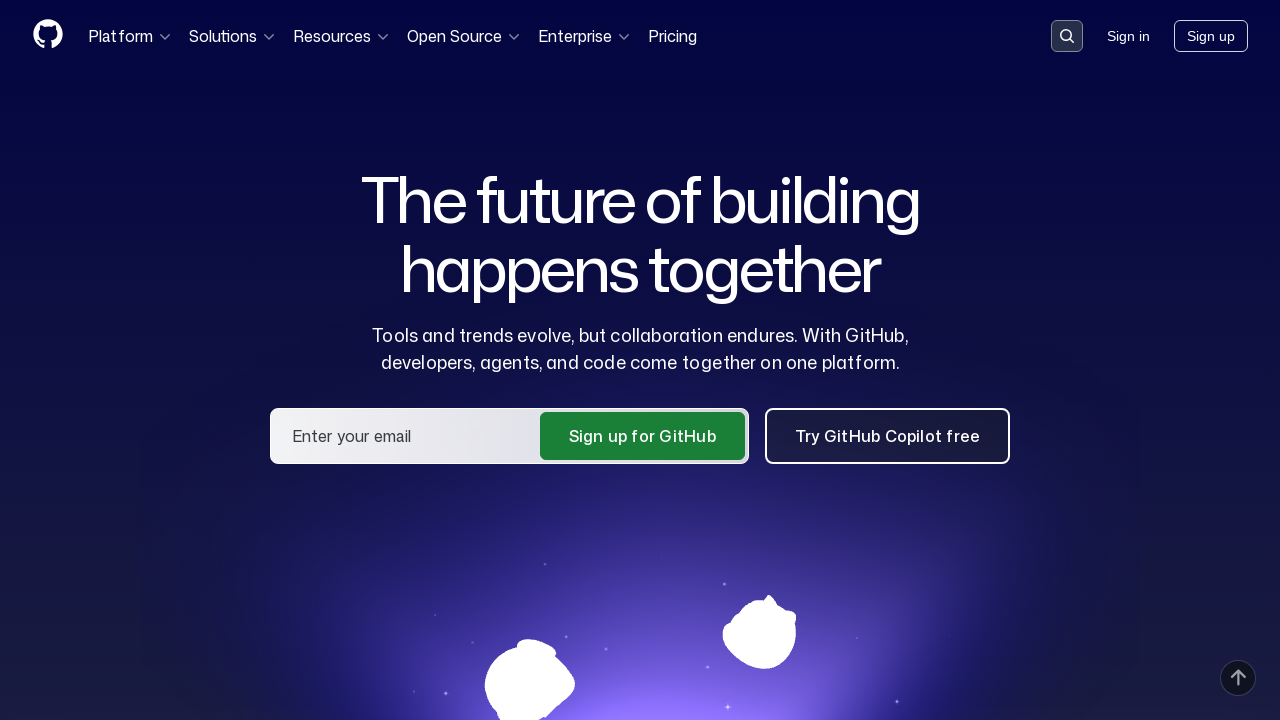